Tests the course search functionality by navigating to the Courses page and searching for courses using the search box

Starting URL: https://hshceu.com/

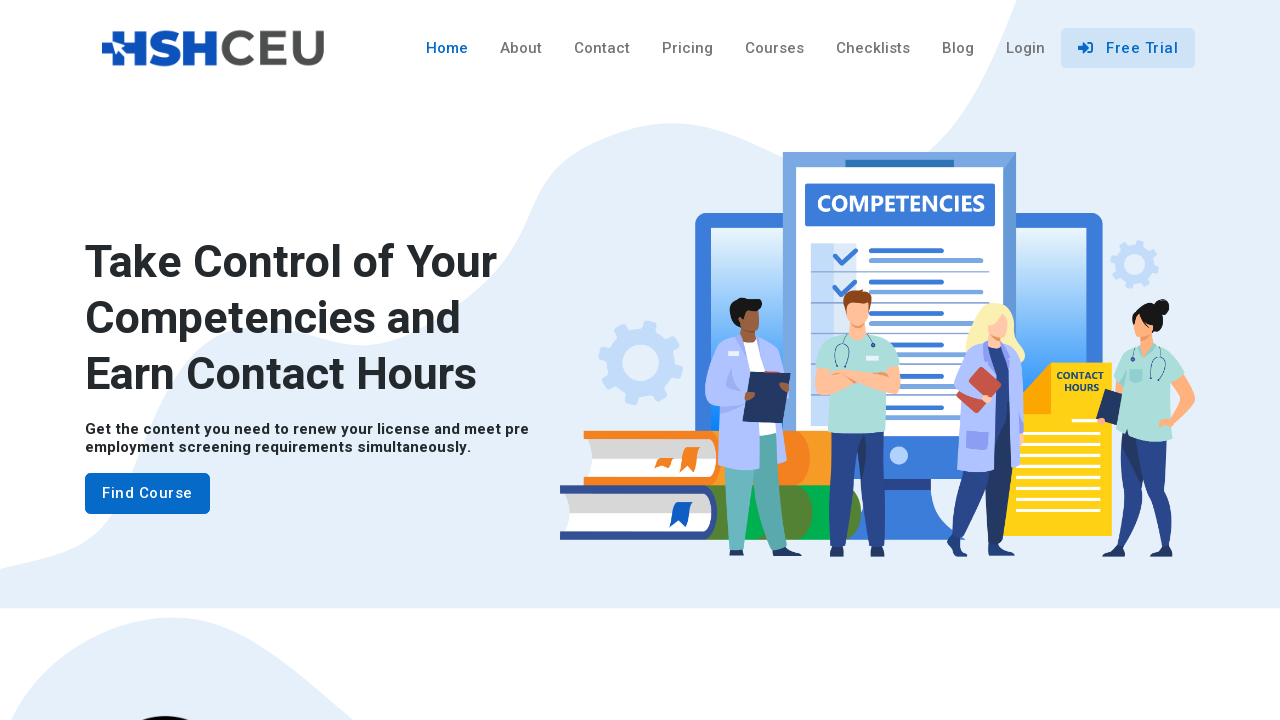

Clicked on Courses link at (774, 48) on xpath=(//a[text()='Courses'])[1]
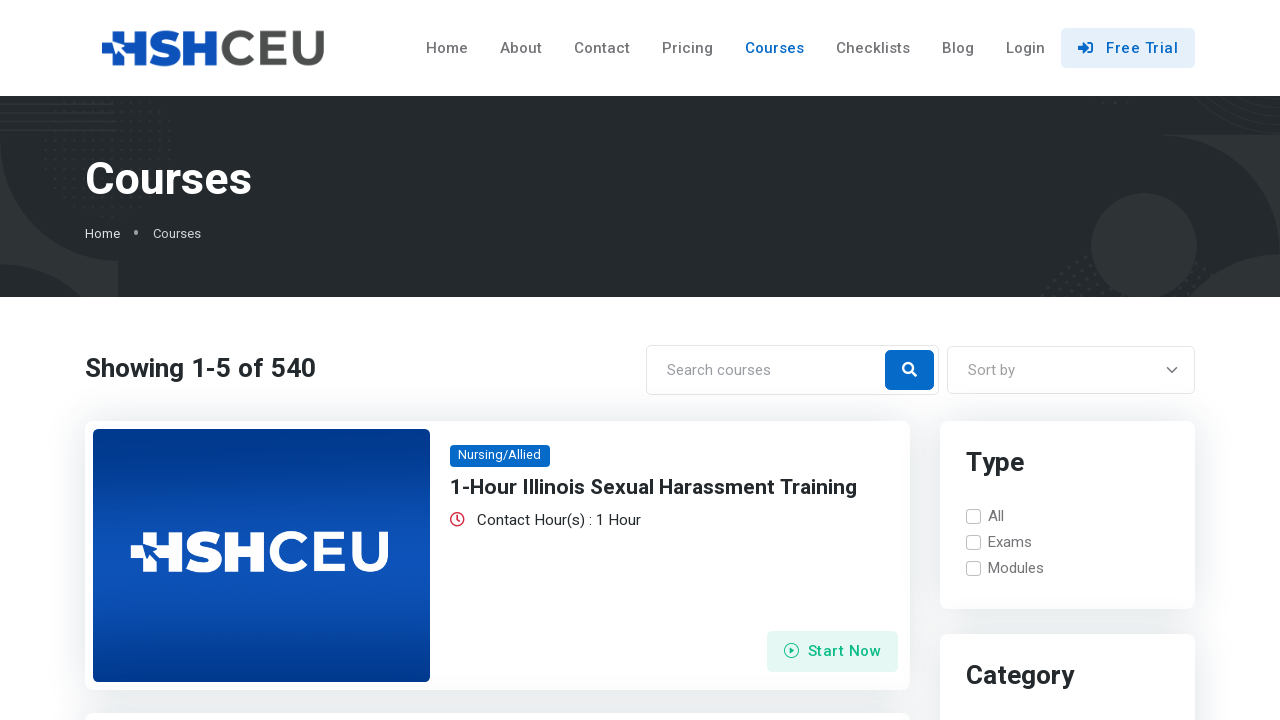

Course page loaded with search box visible
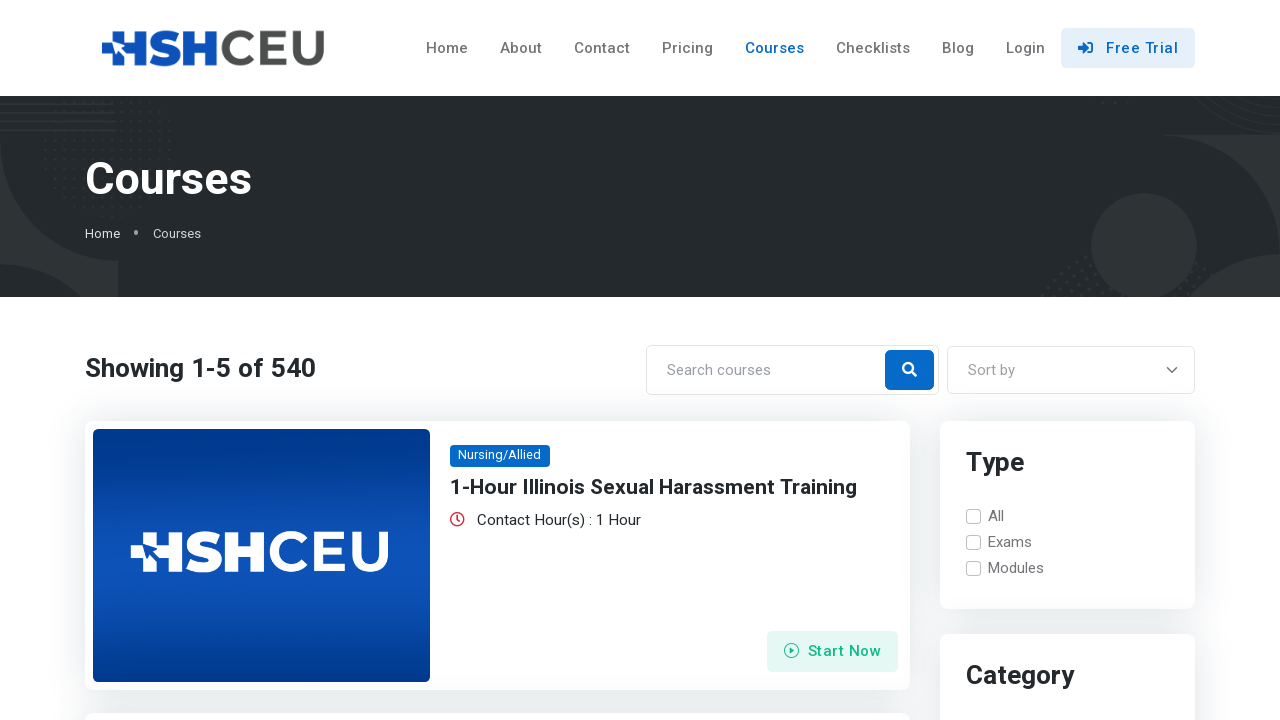

Entered '1-Hour Post' in course search box on input[placeholder='Search courses']
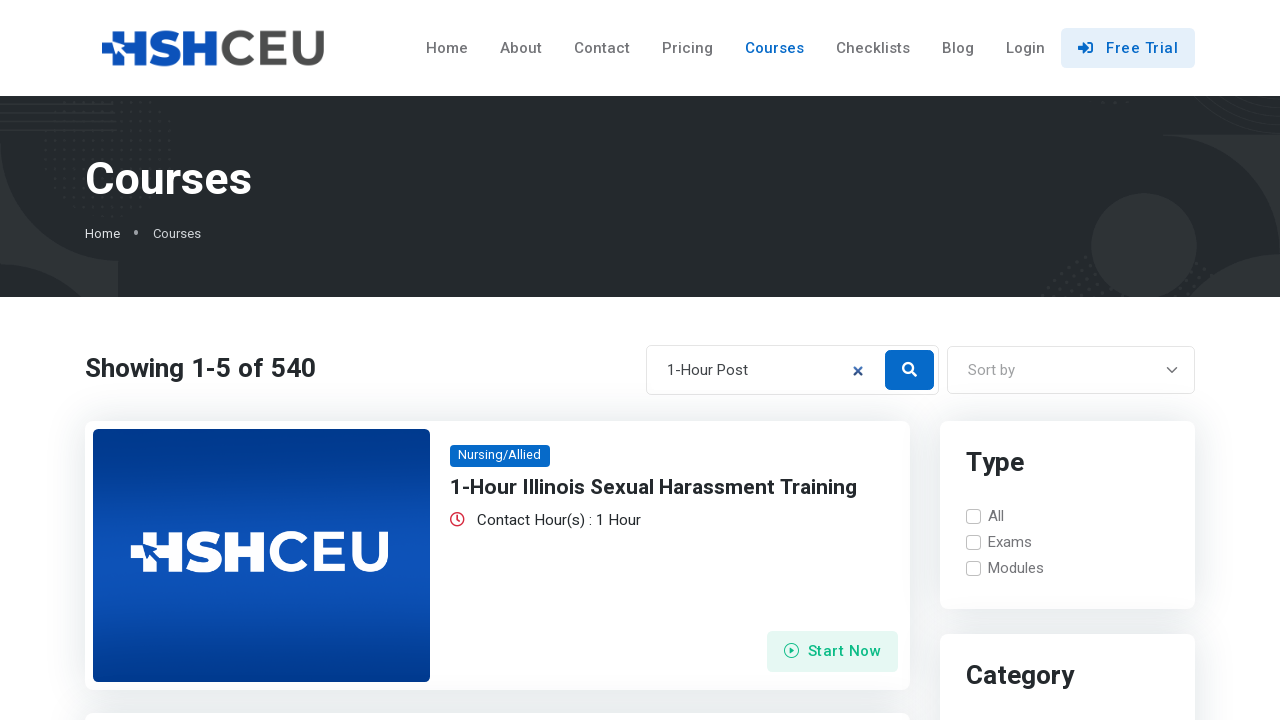

Cleared the search box on input[placeholder='Search courses']
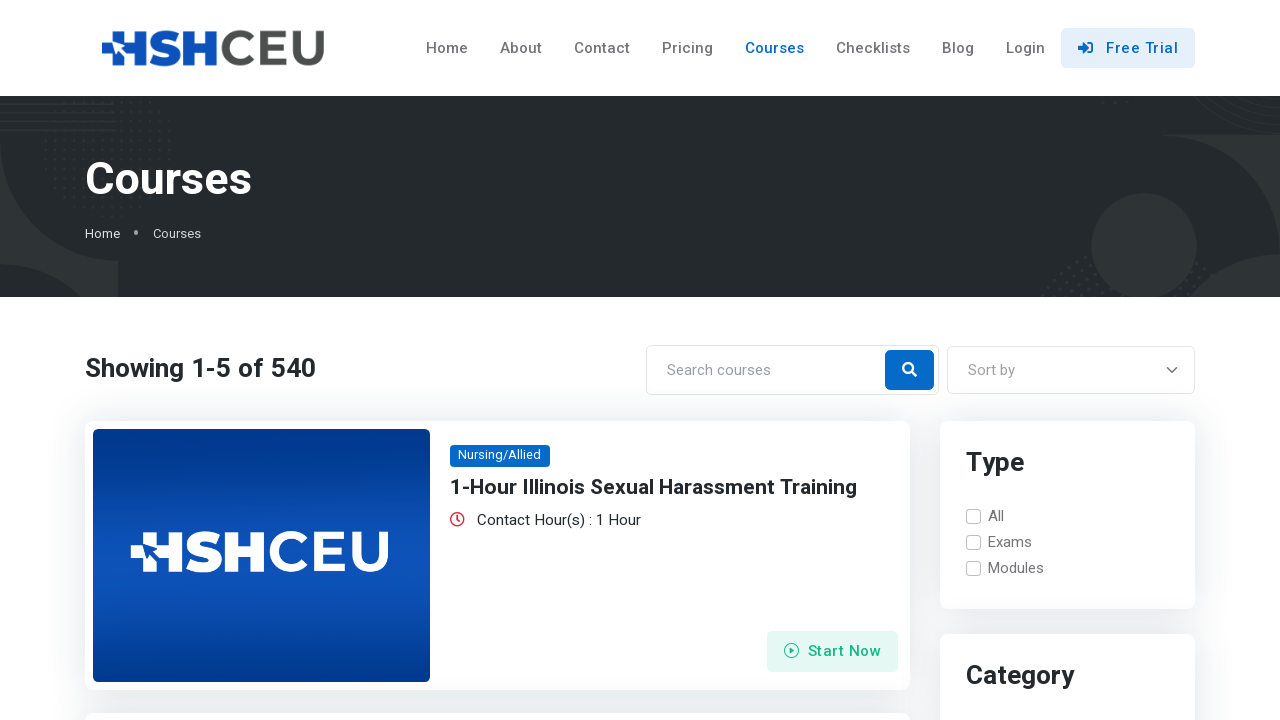

Entered 'Advanced' in course search box on input[placeholder='Search courses']
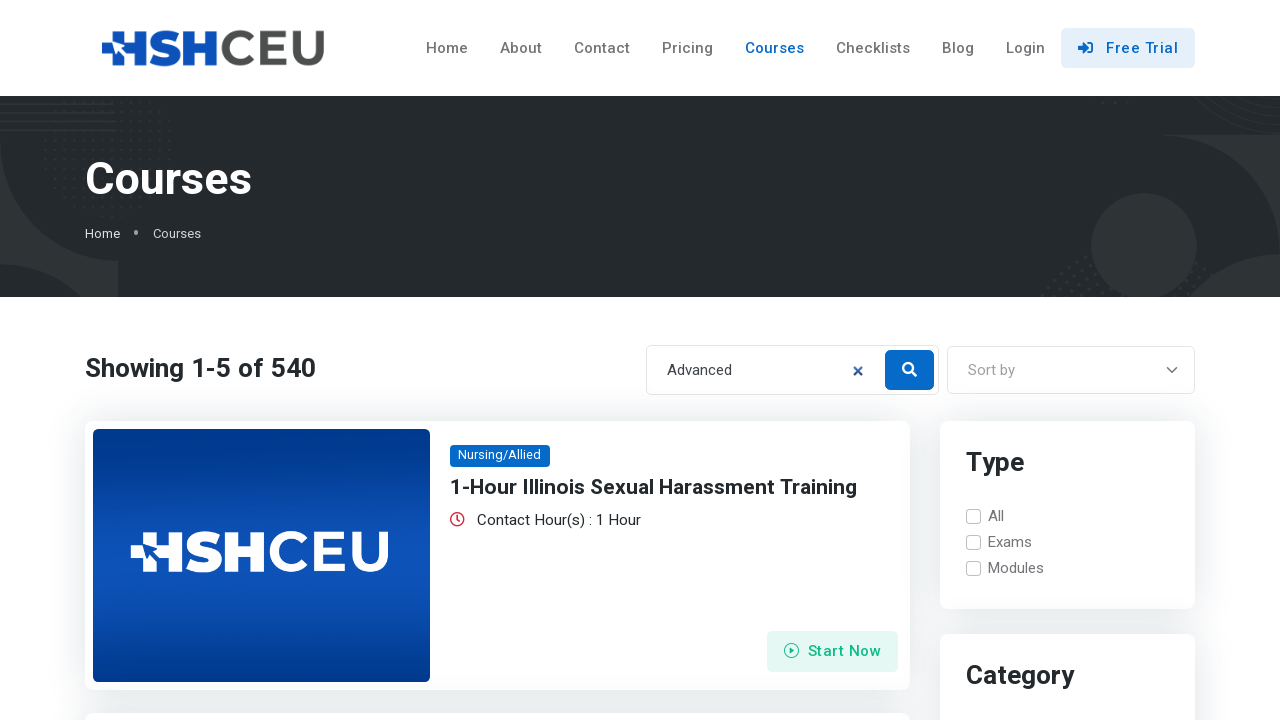

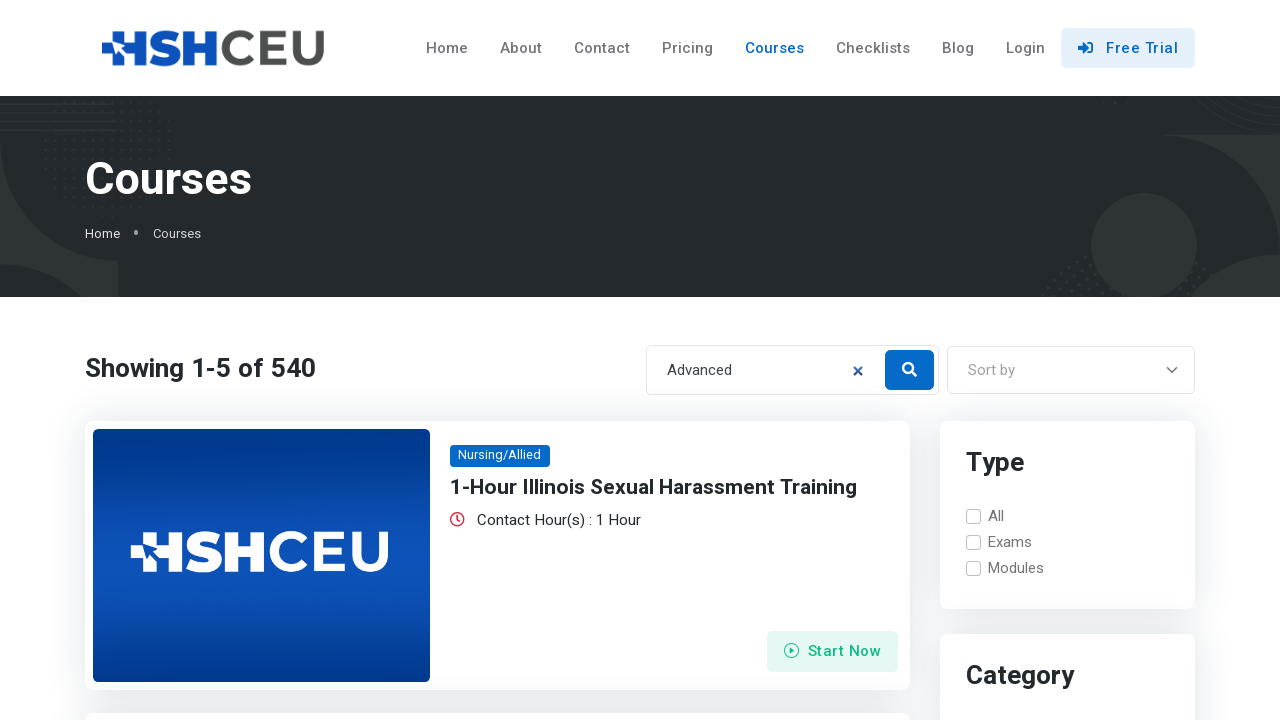